Tests dropdown selection functionality by selecting an option by value and verifying the selection

Starting URL: https://omayo.blogspot.com/

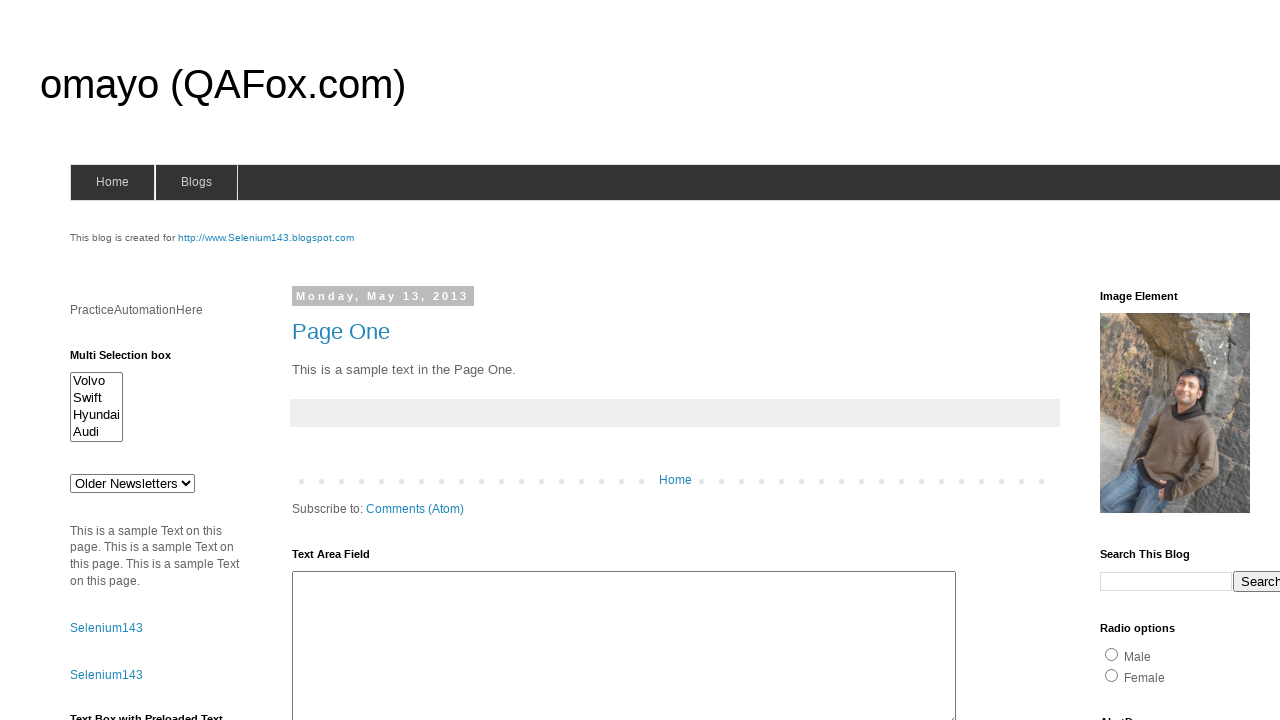

Selected 'def' option from dropdown #drop1 on #drop1
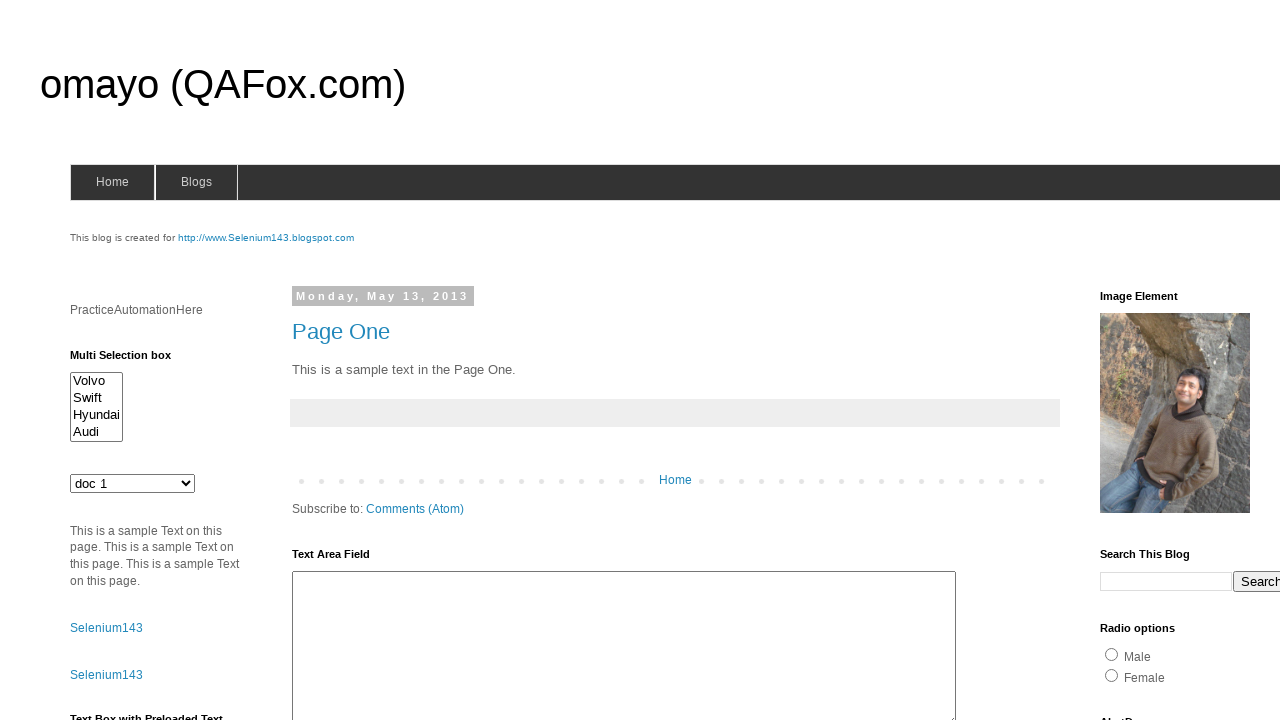

Retrieved selected value from dropdown
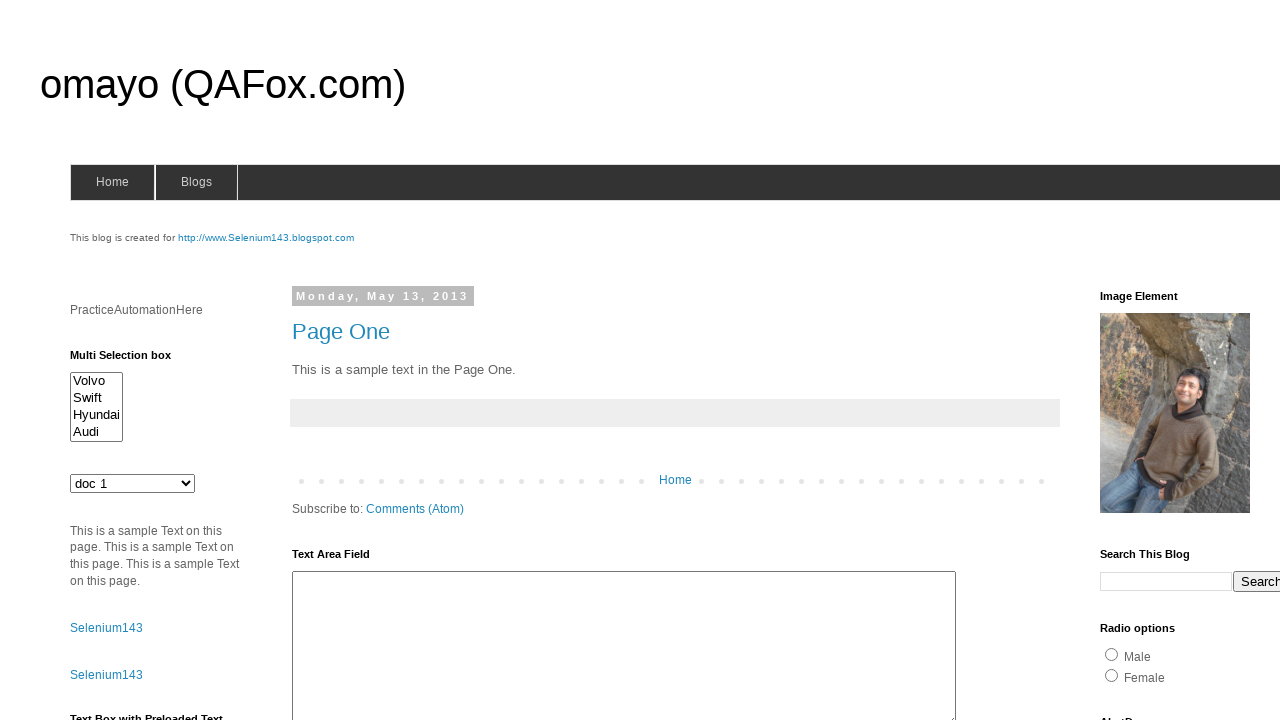

Verified that selected value is 'def'
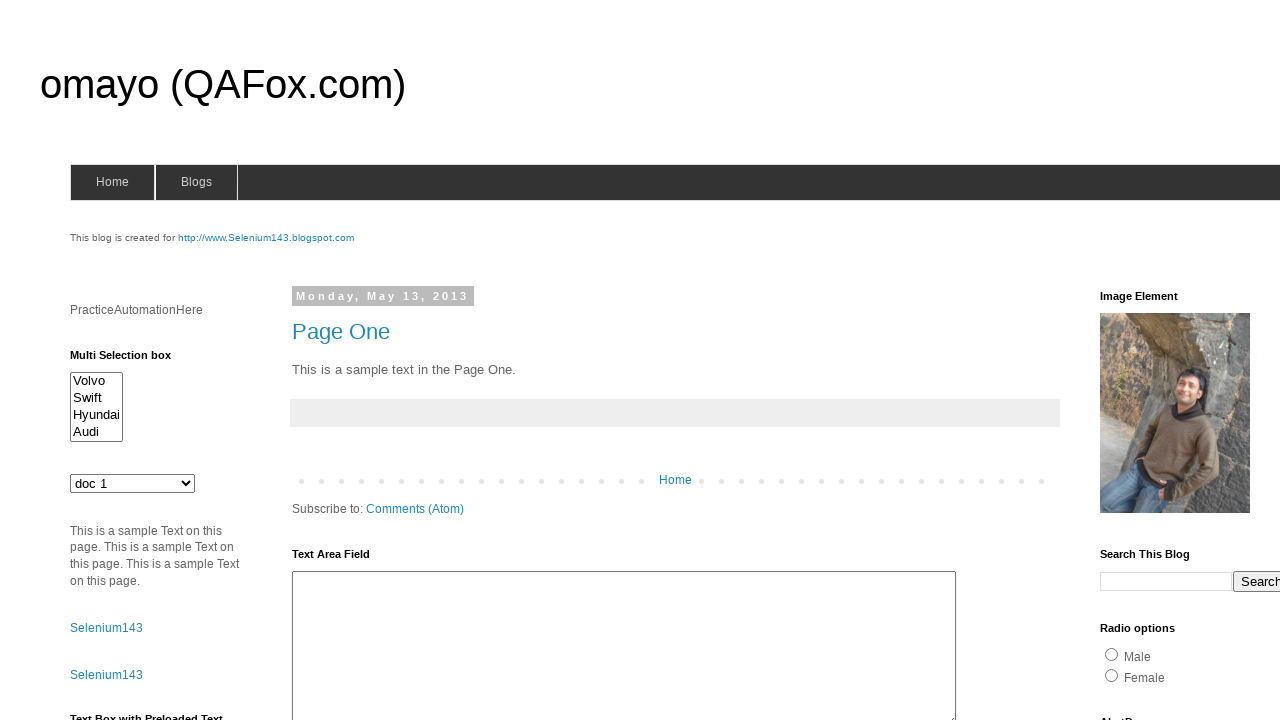

Retrieved all available dropdown options: ['Older Newsletters\n', 'doc 1\n', 'doc 2\n', 'doc 3\n', 'doc 4\n']
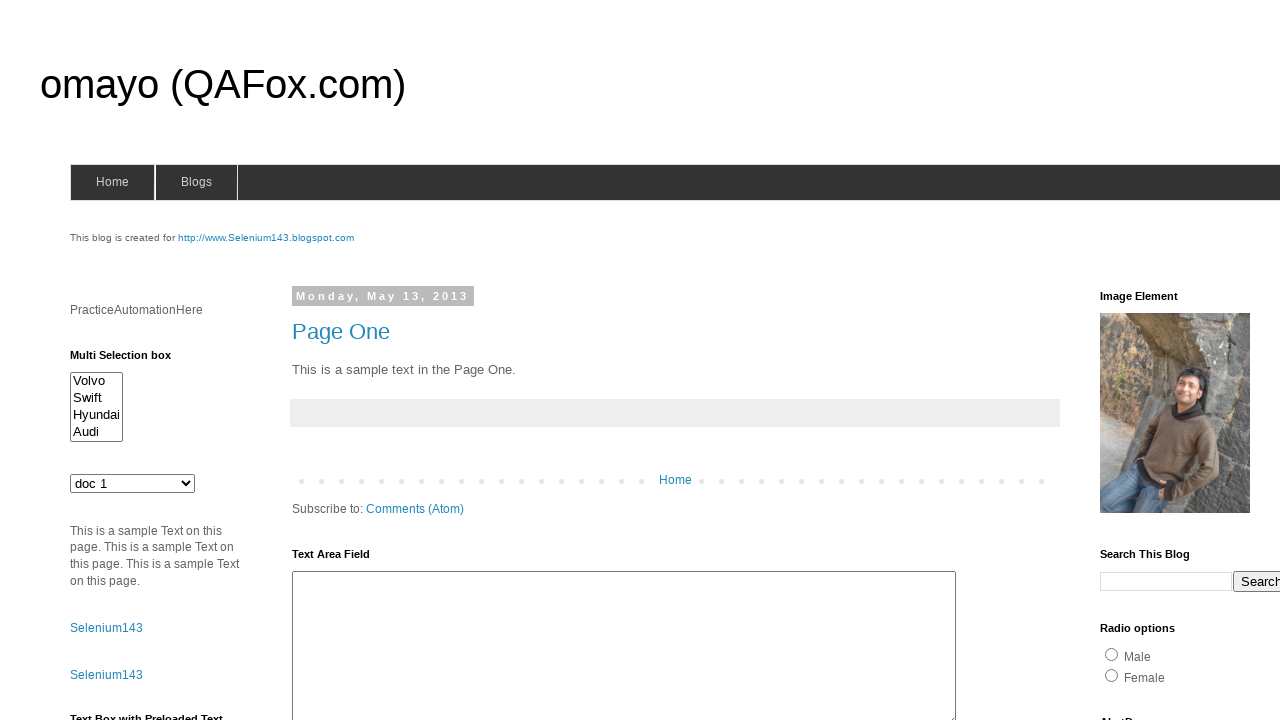

Checked if dropdown has multiple select attribute
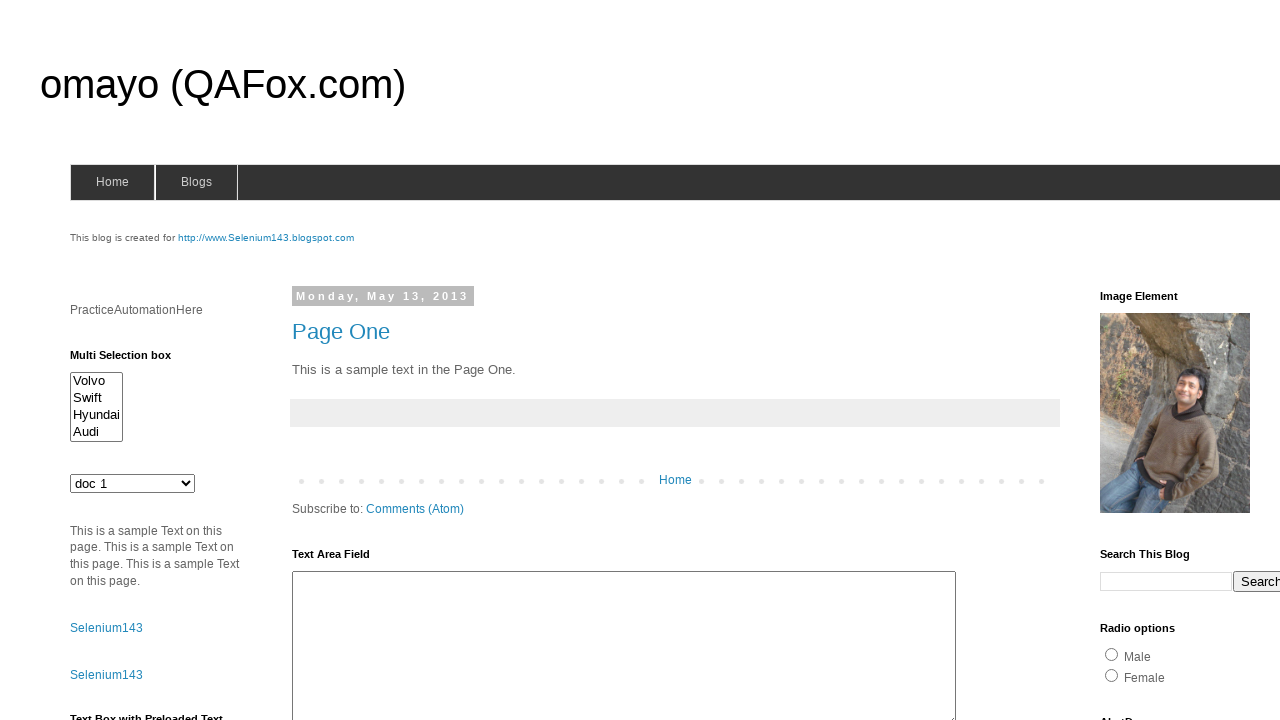

Confirmed dropdown is single select type
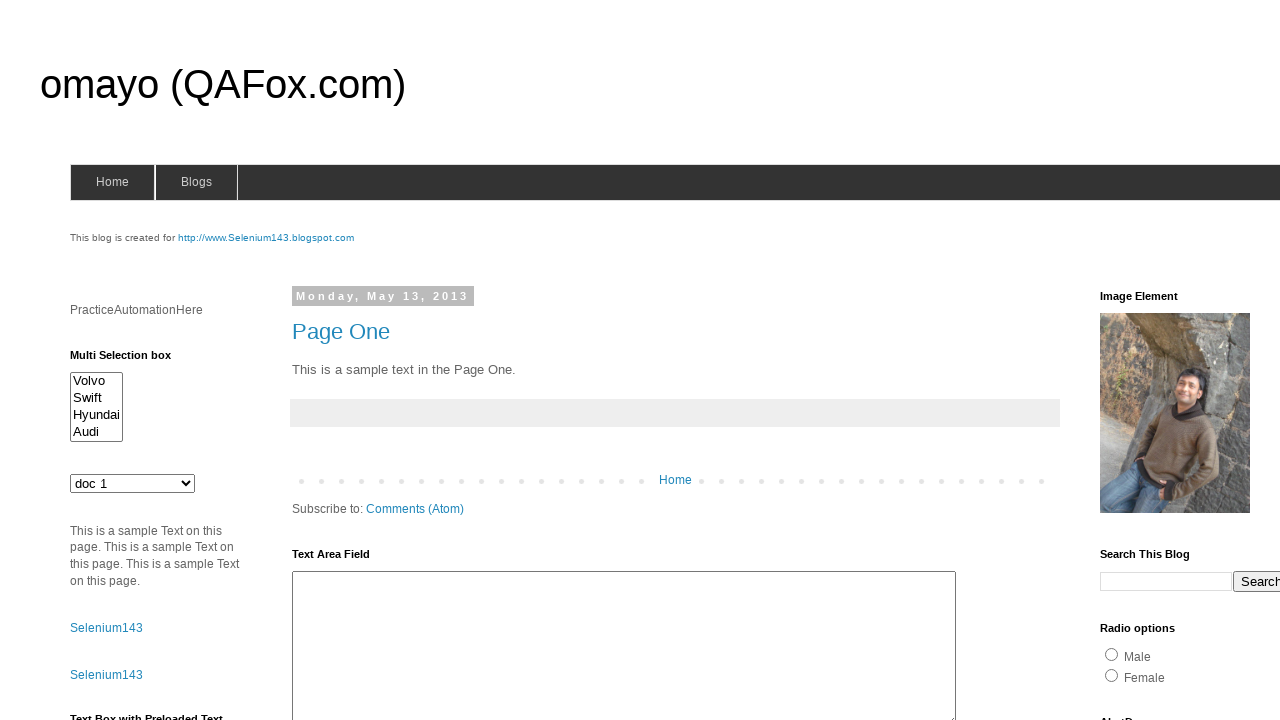

Retrieved text of selected option: 'doc 1
'
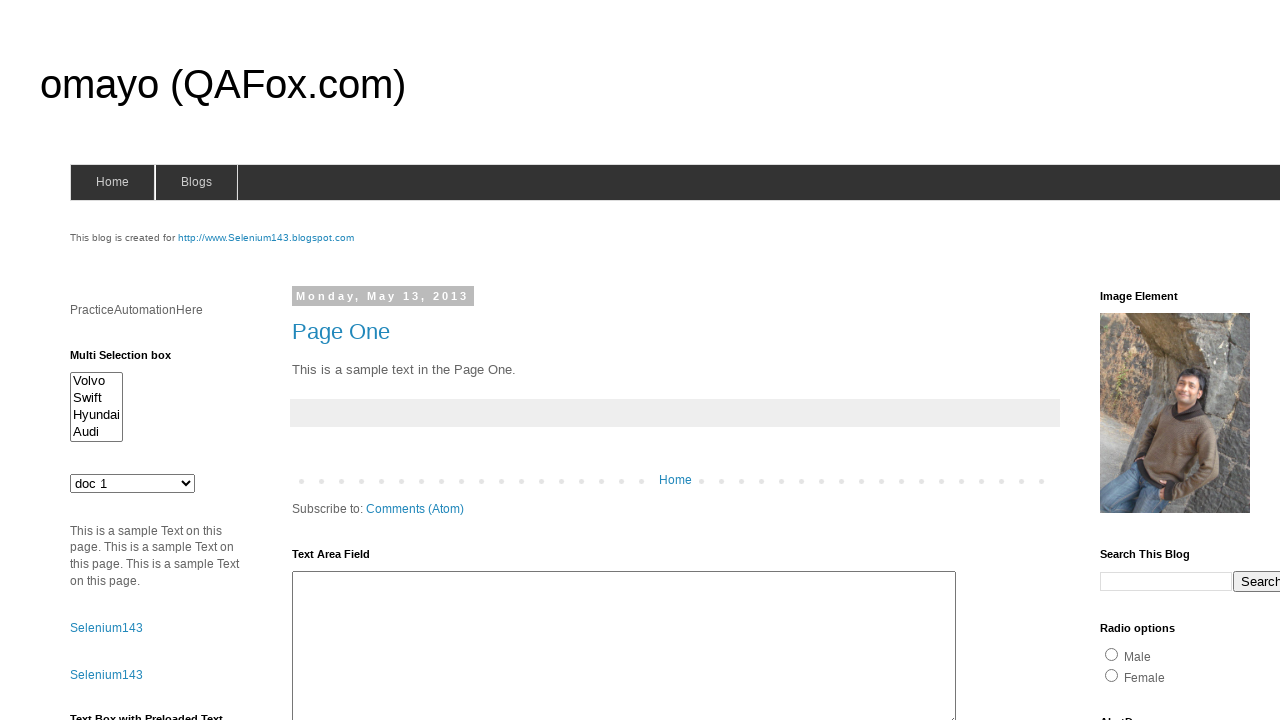

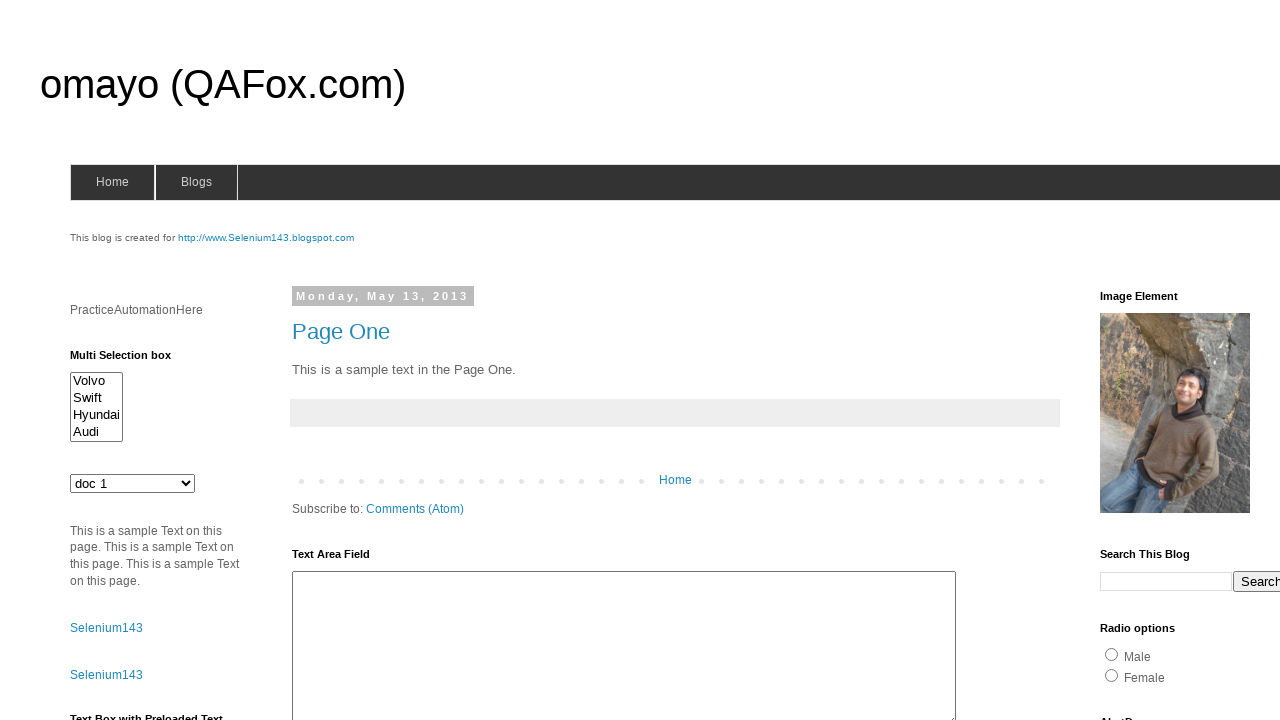